Tests browser window and tab handling by clicking buttons that open new windows/tabs, switching between them, and closing them

Starting URL: https://demoqa.com/browser-windows

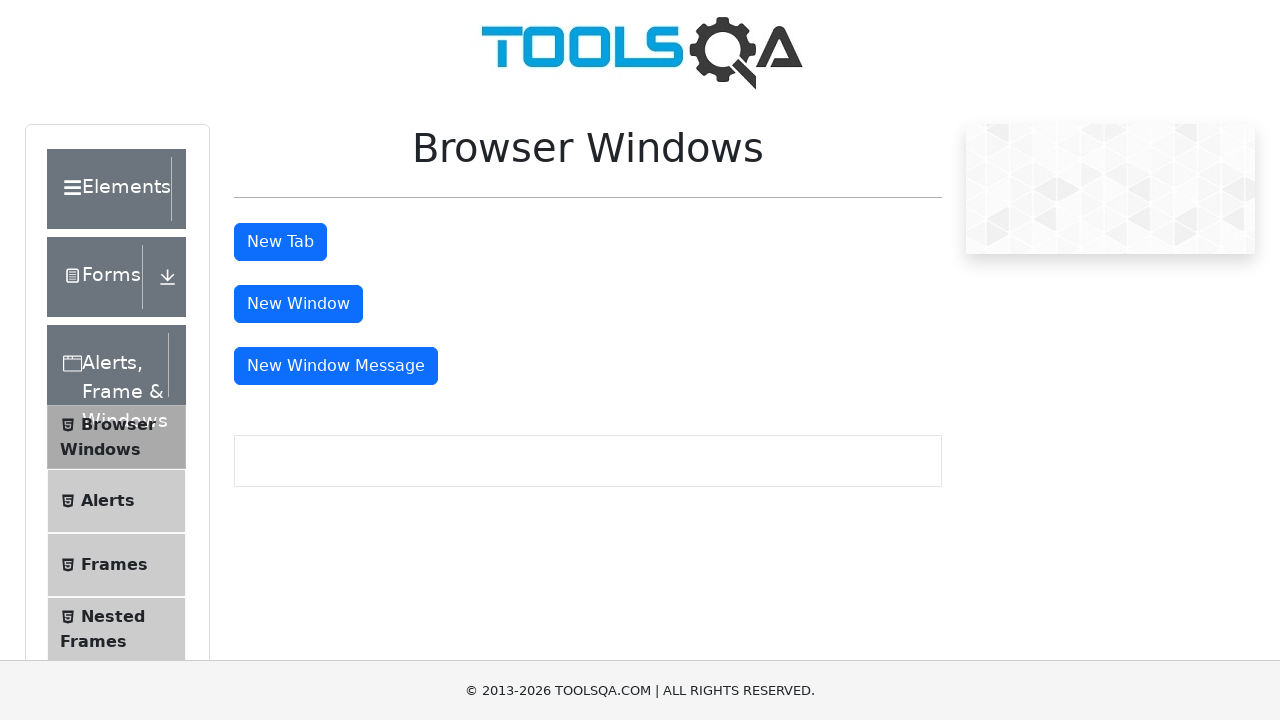

Stored reference to main page
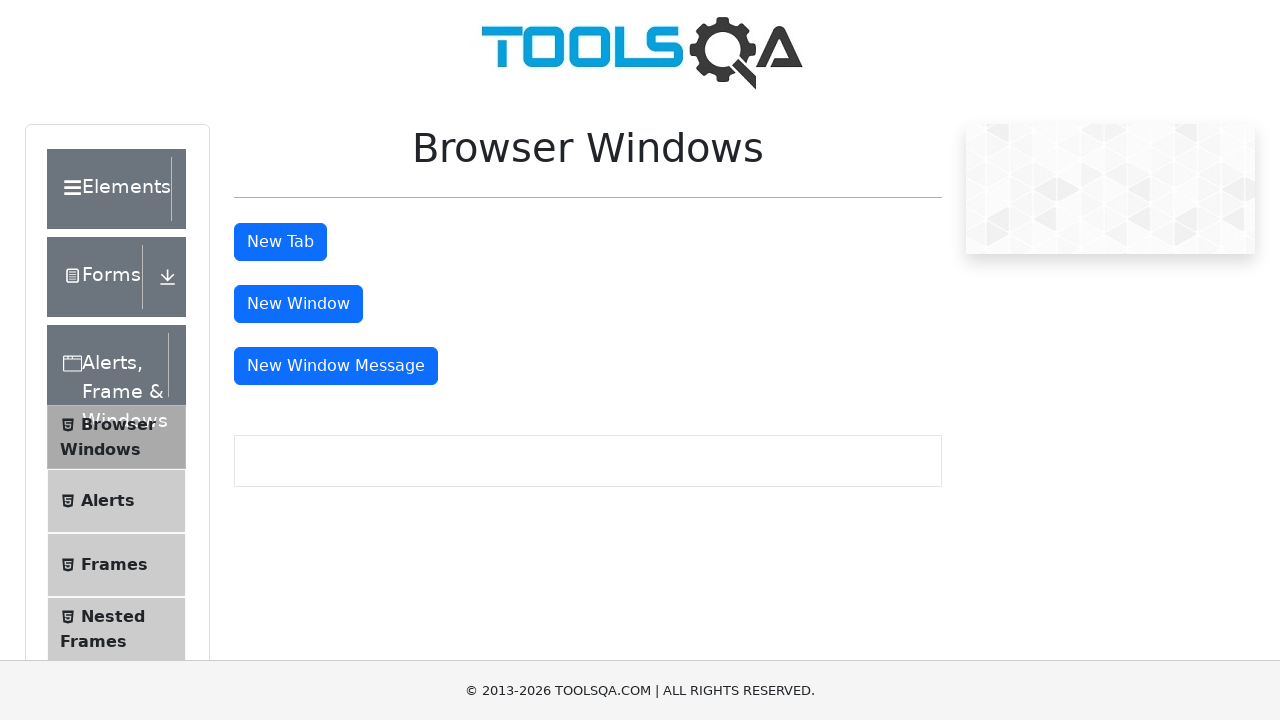

Clicked button to open new tab at (280, 242) on #tabButton
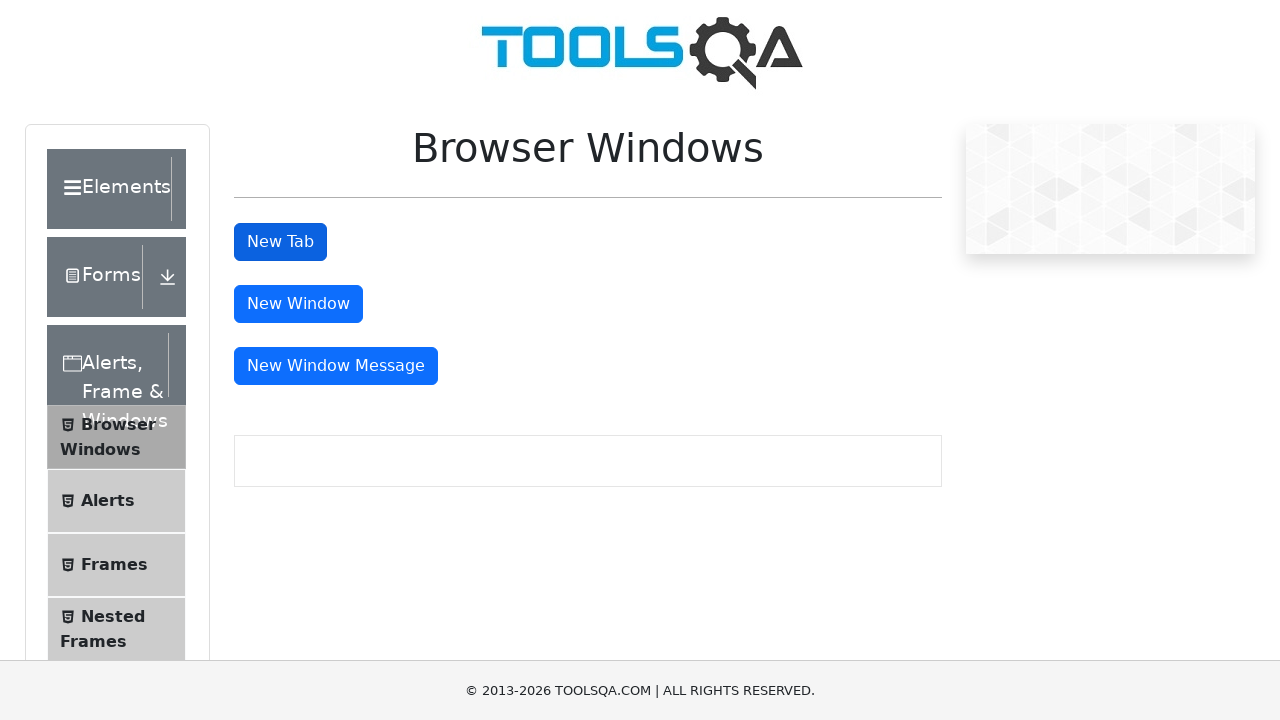

Clicked button to open new window at (298, 304) on #windowButton
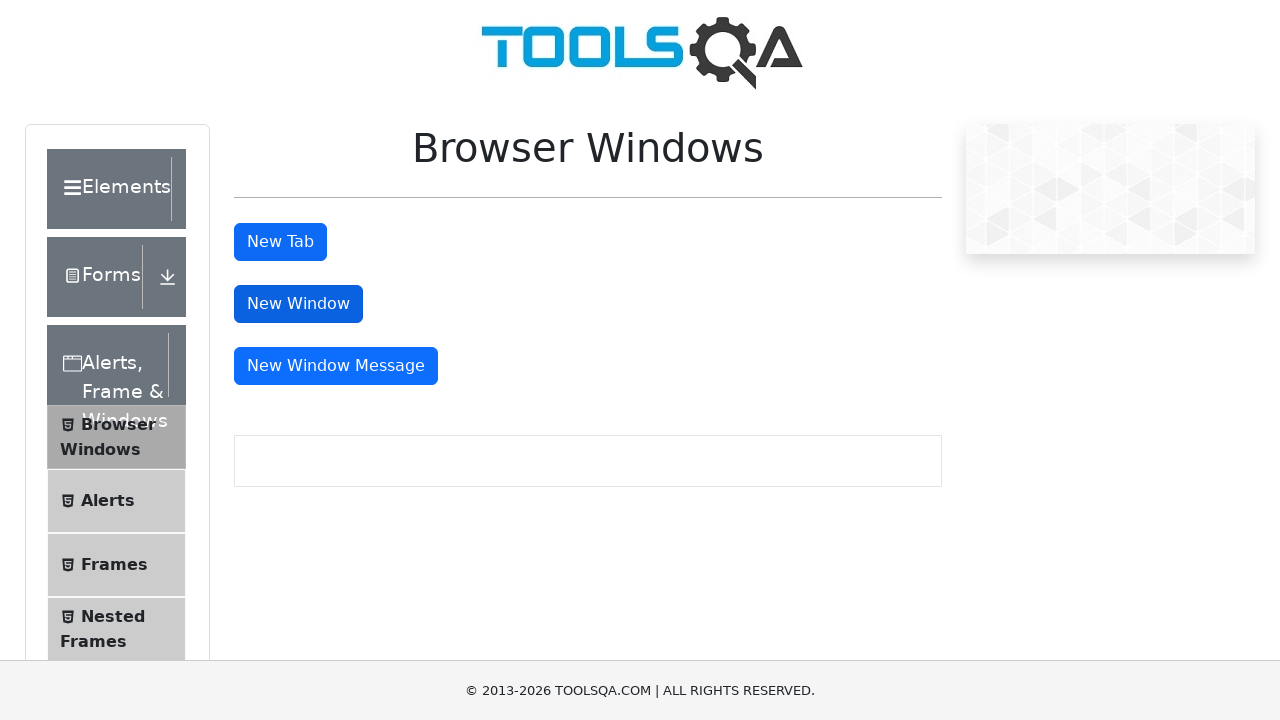

Clicked button to open message window at (336, 366) on #messageWindowButton
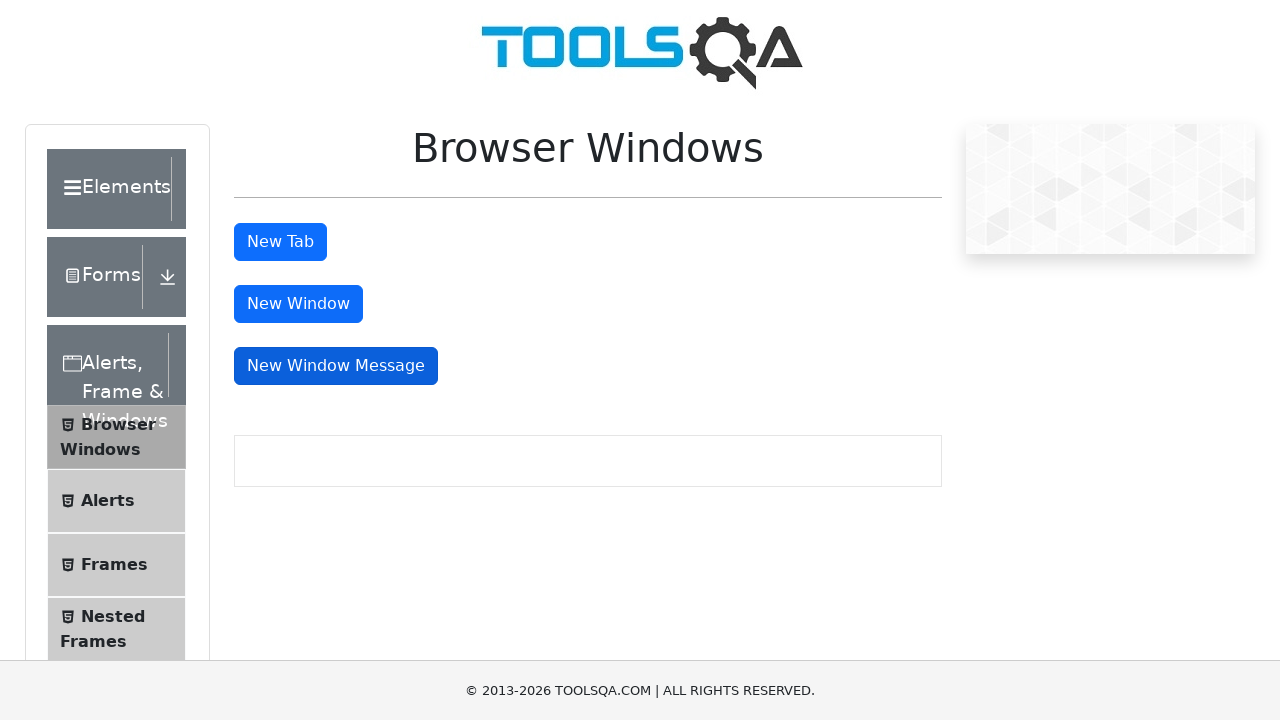

Retrieved all open pages from context
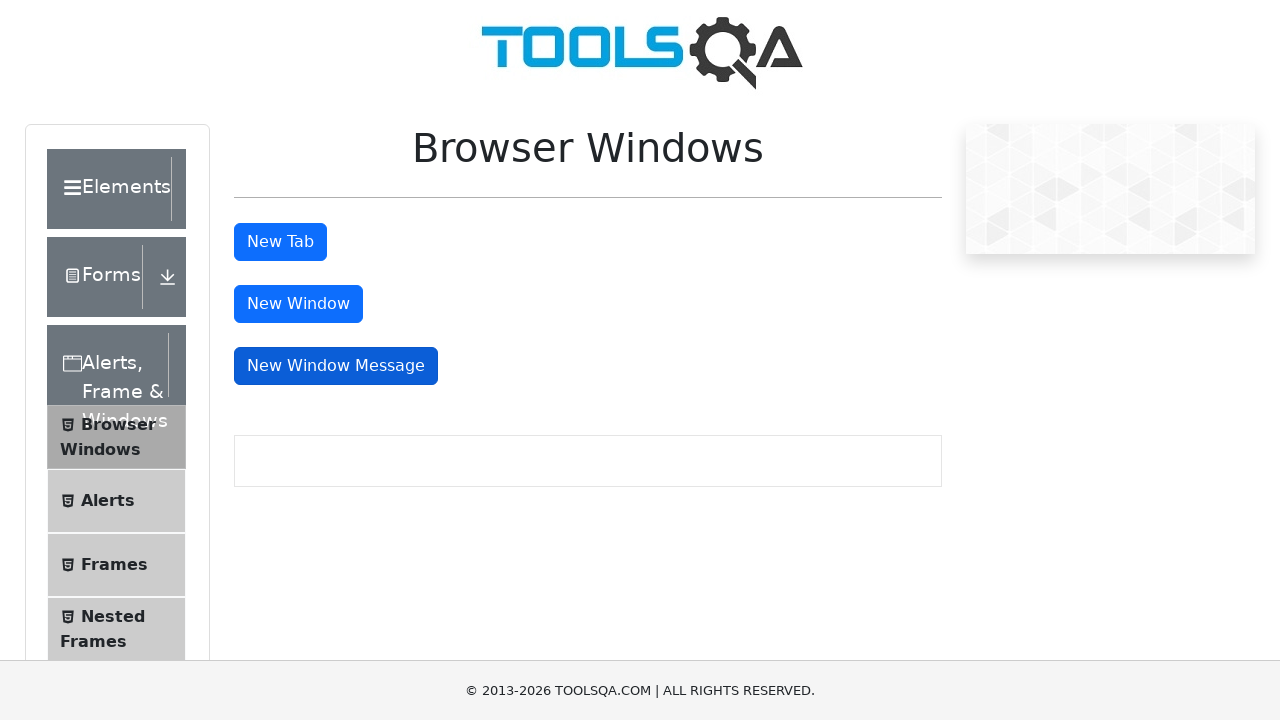

Brought opened page to front
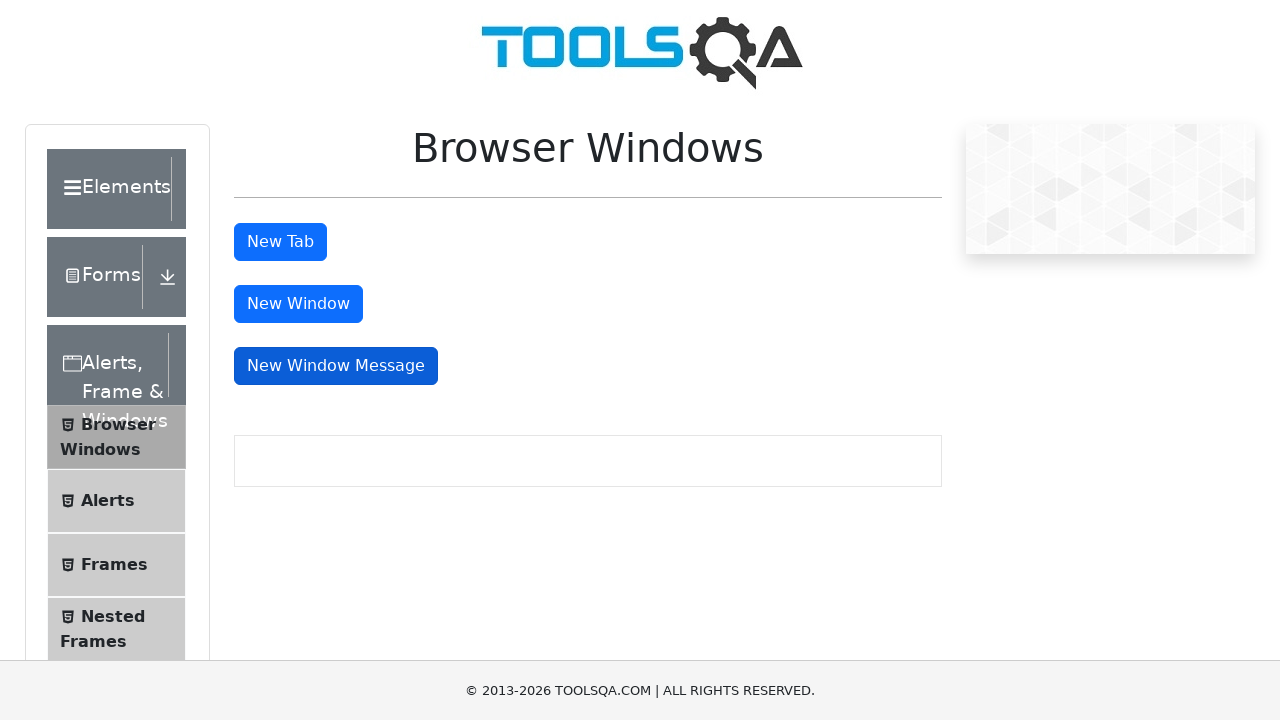

Retrieved title of opened page: ''
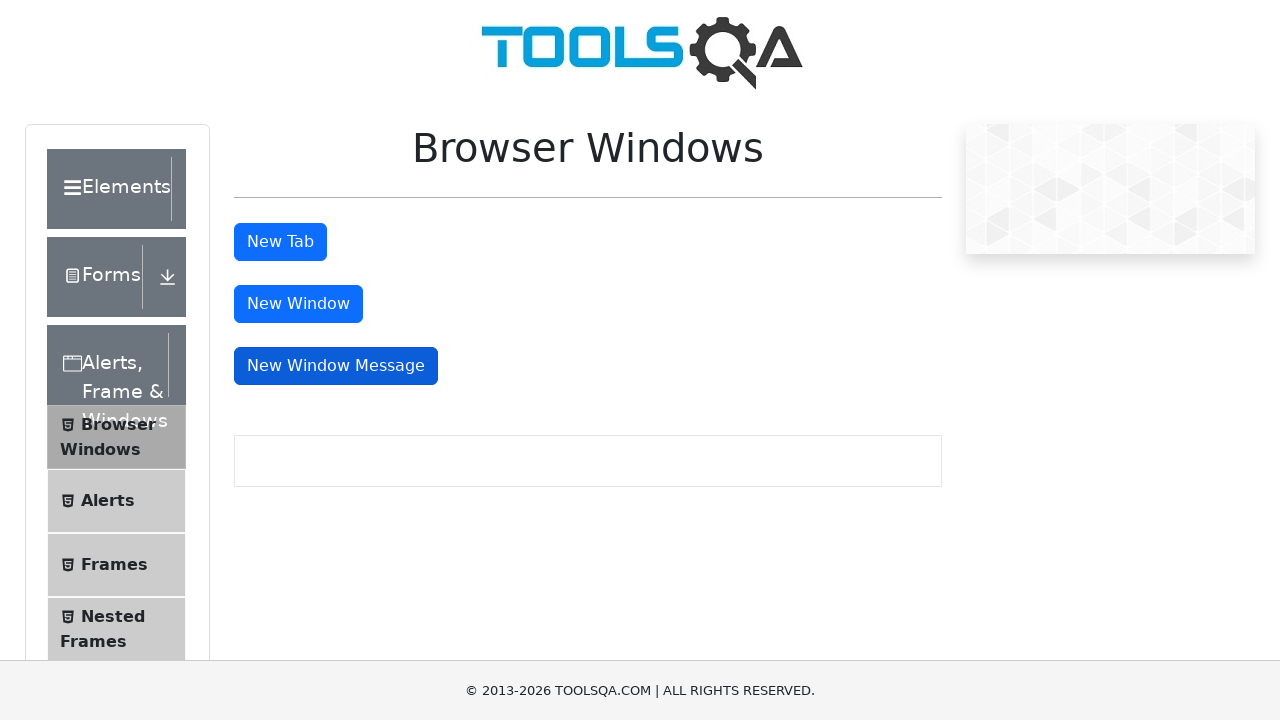

Closed the opened page
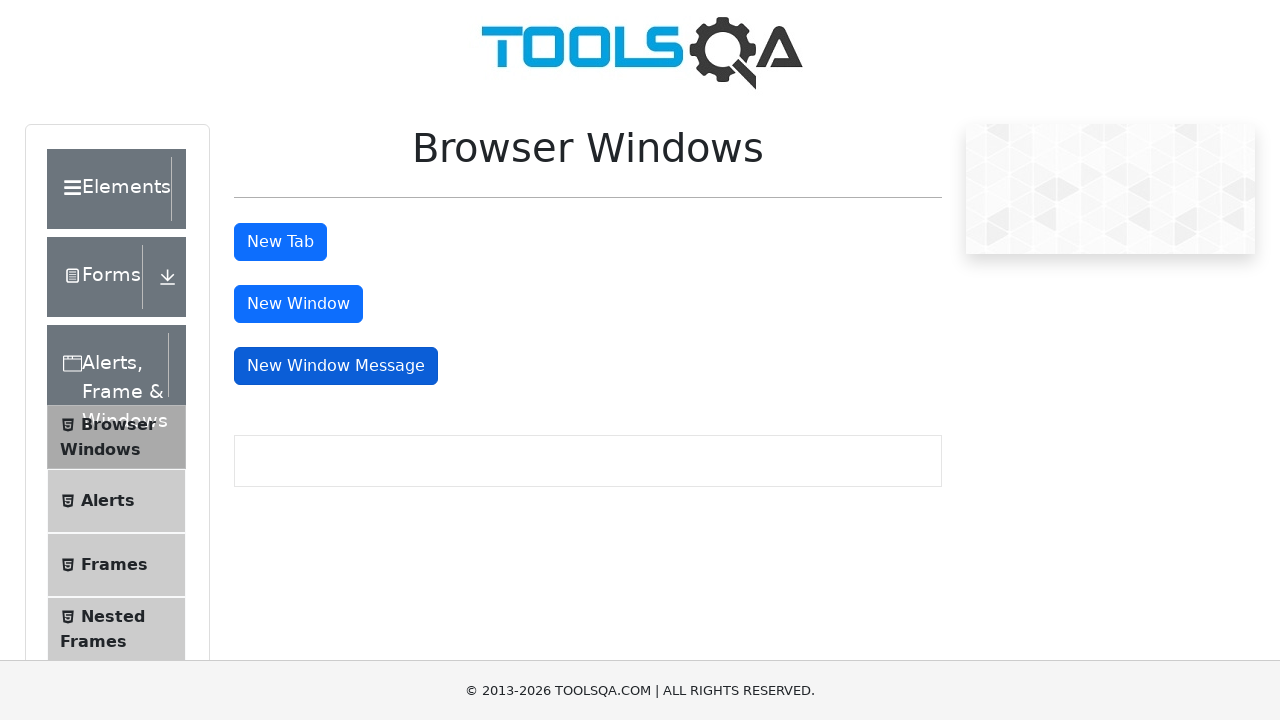

Brought opened page to front
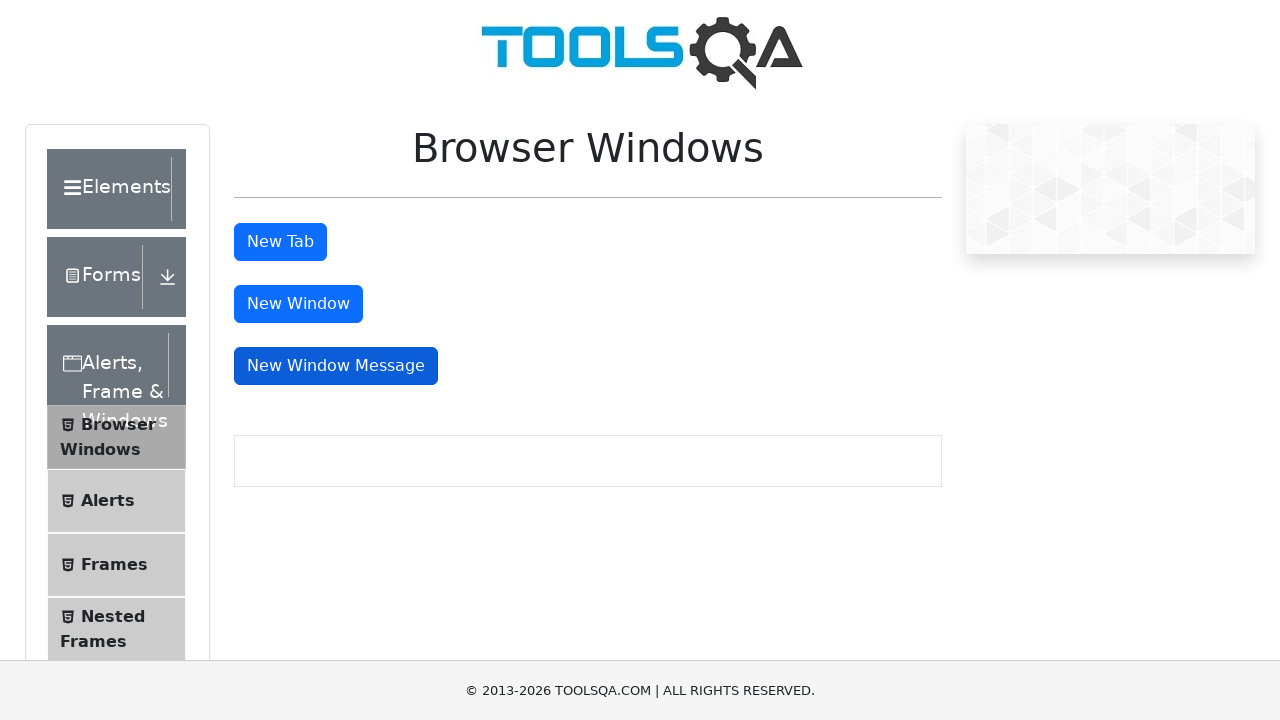

Retrieved title of opened page: ''
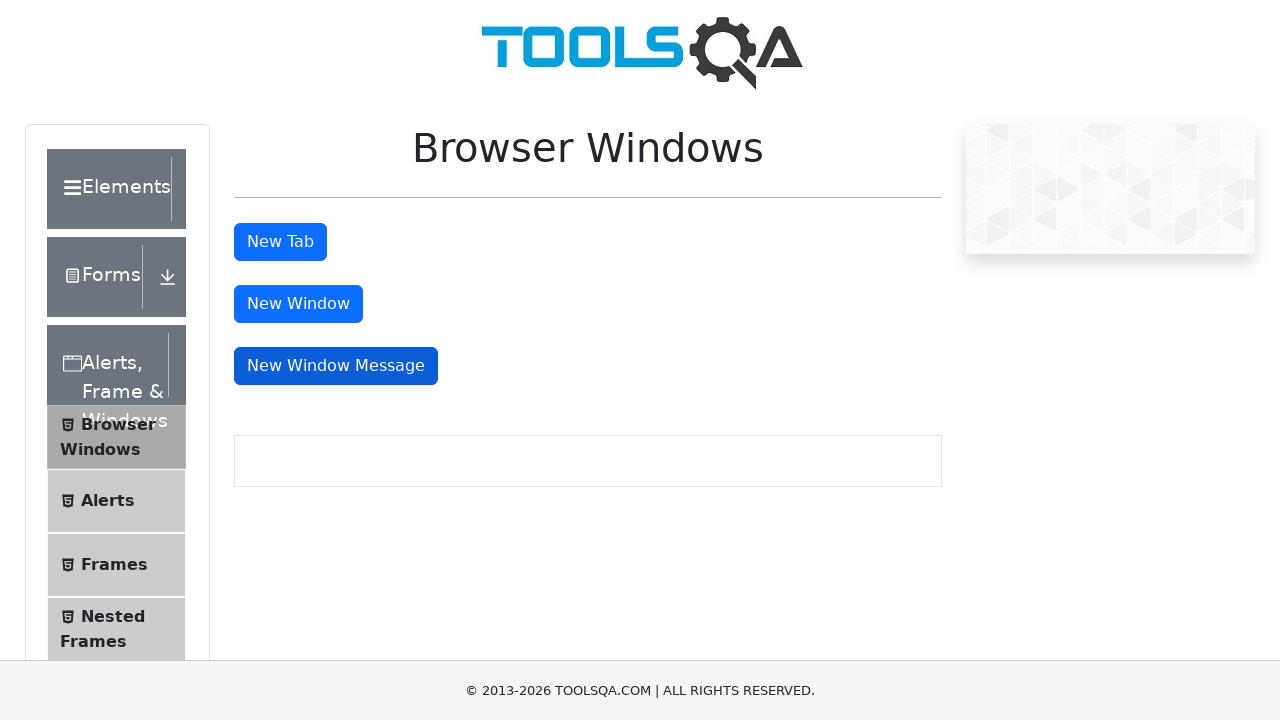

Closed the opened page
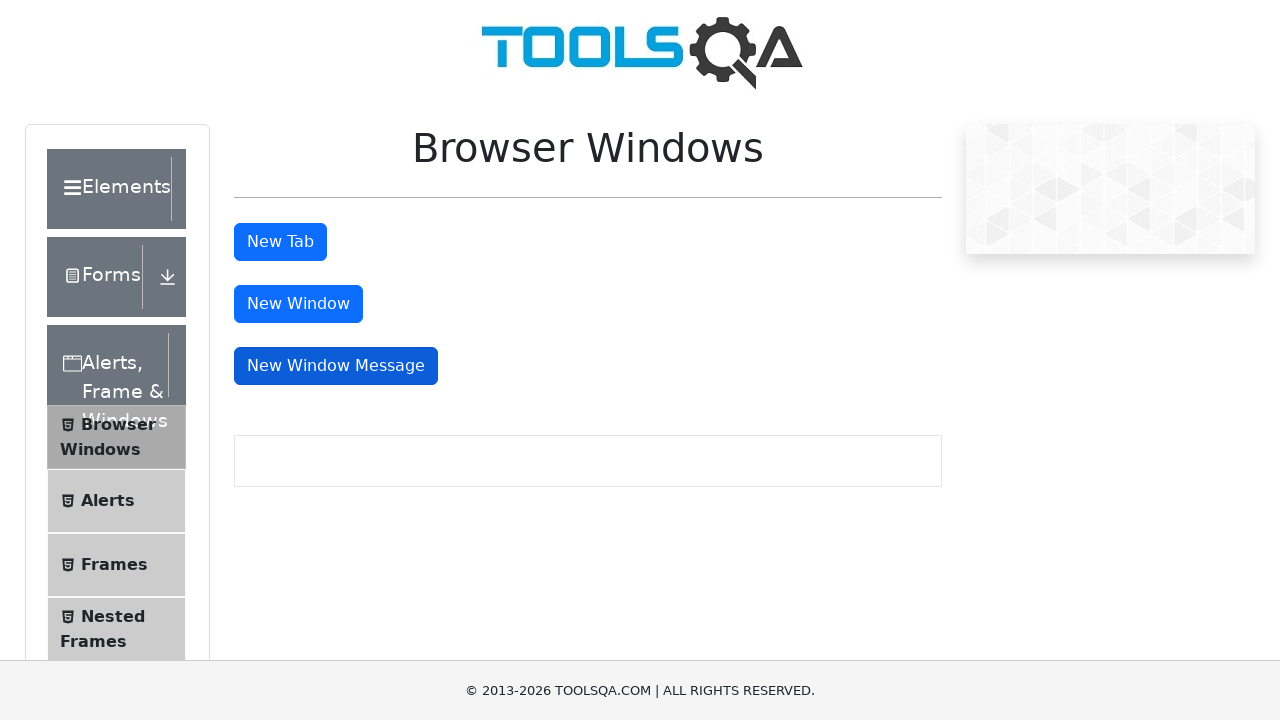

Brought opened page to front
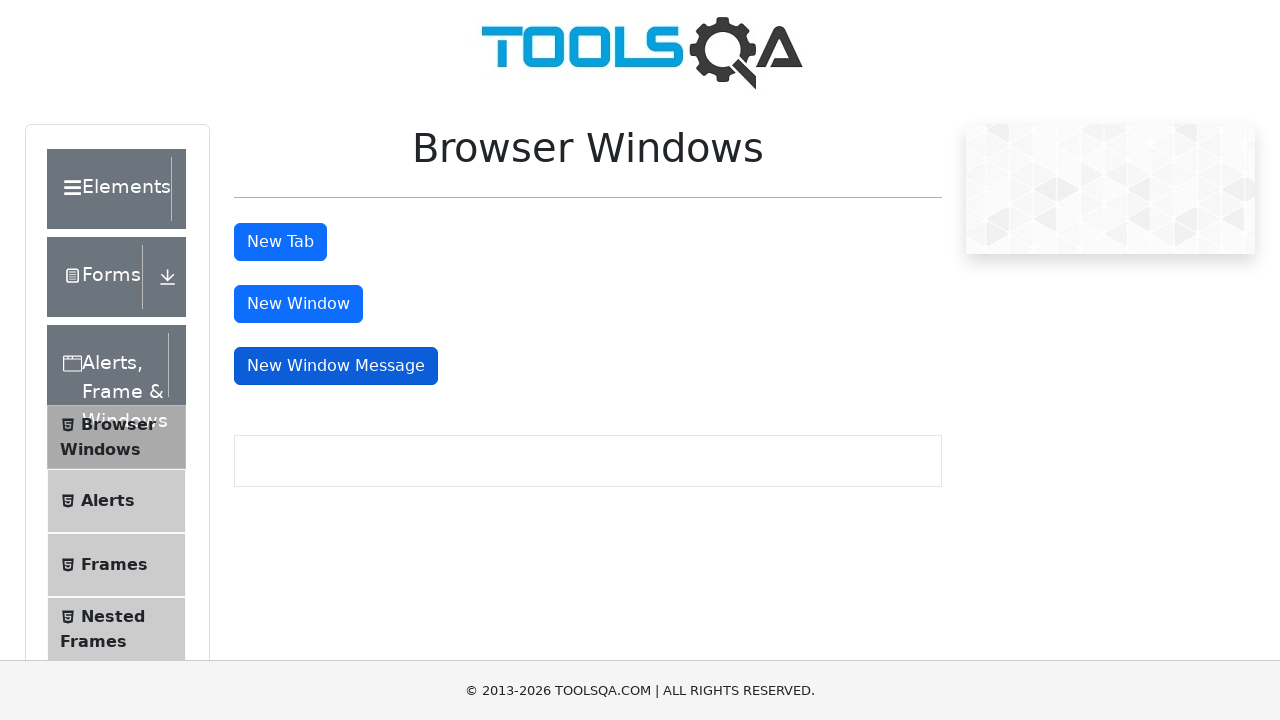

Retrieved title of opened page: ''
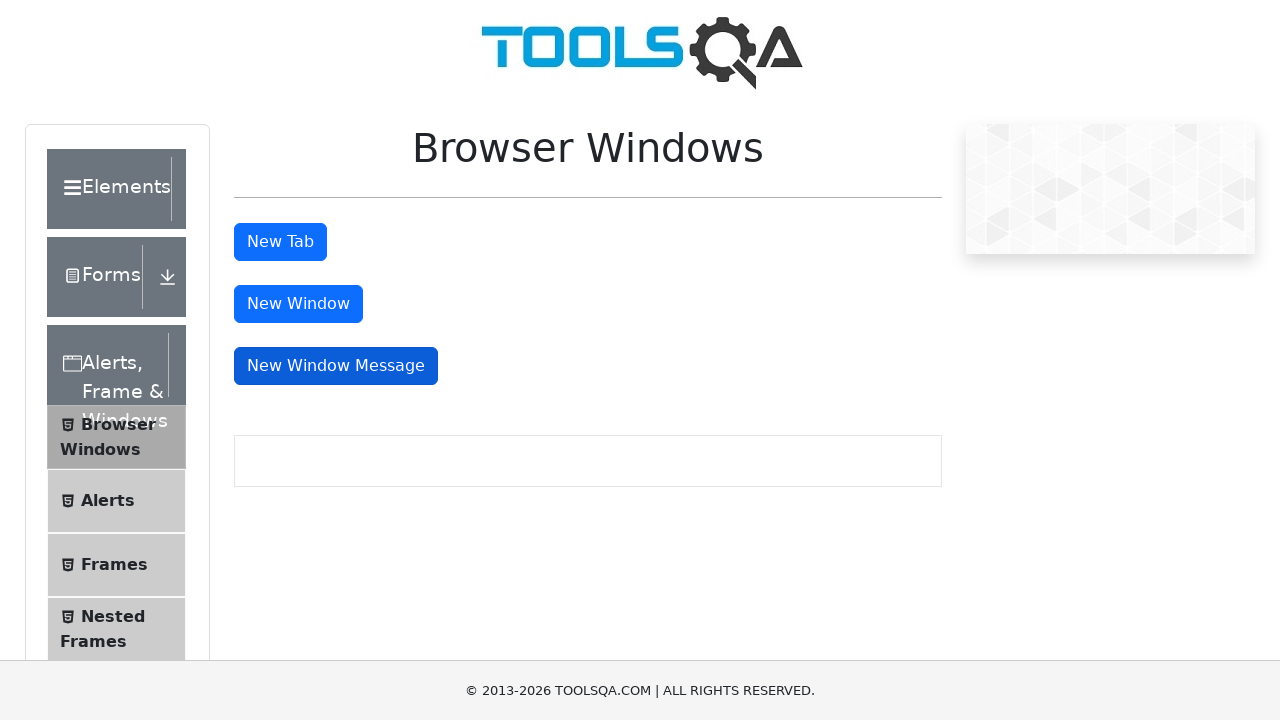

Closed the opened page
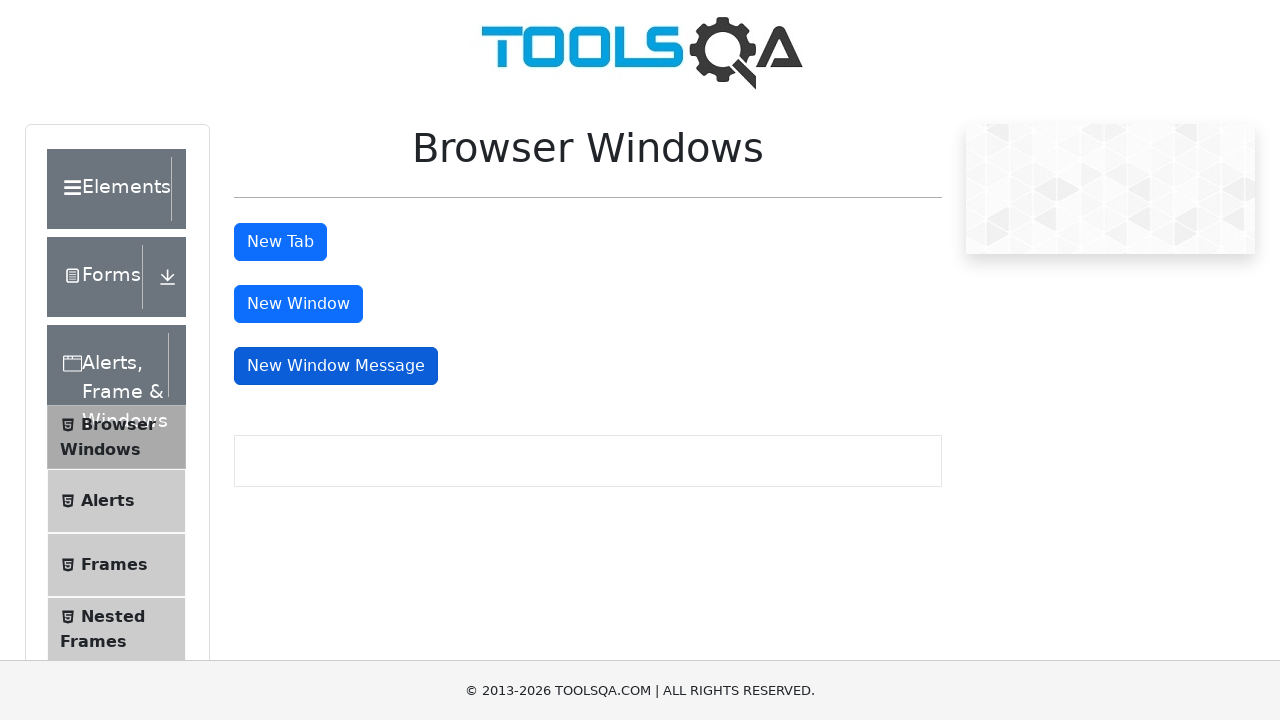

Brought main page back to front
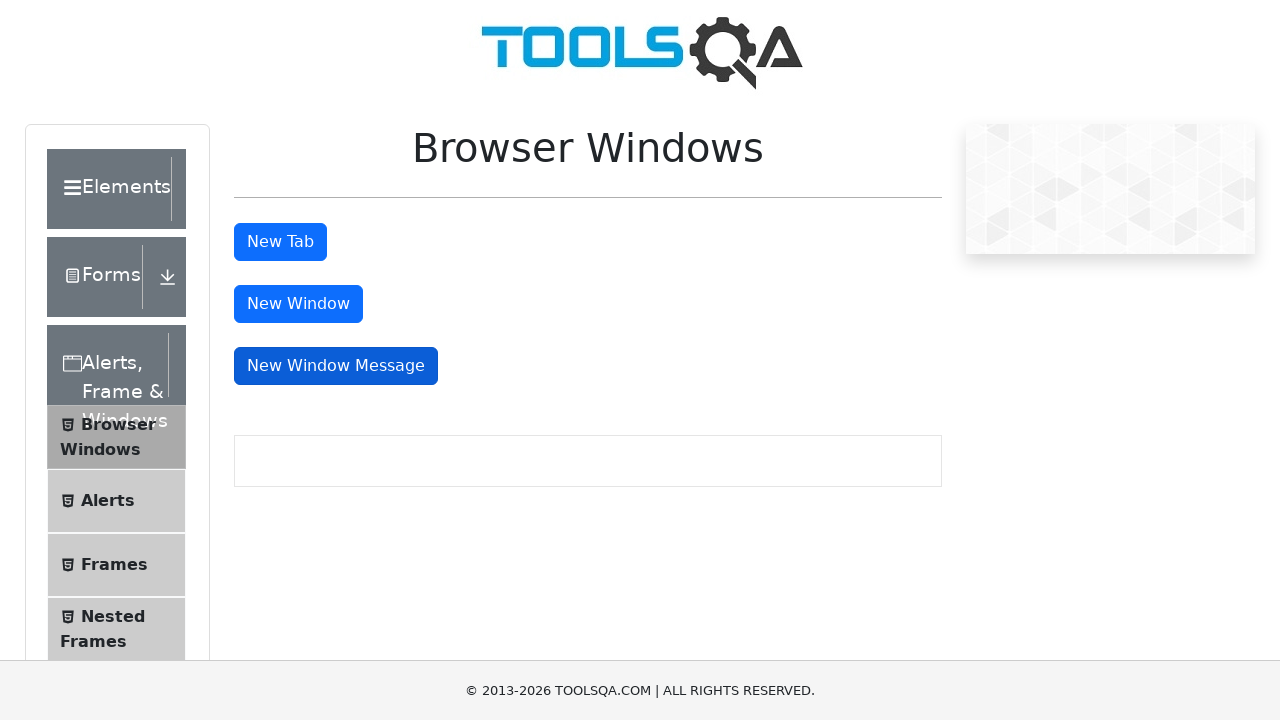

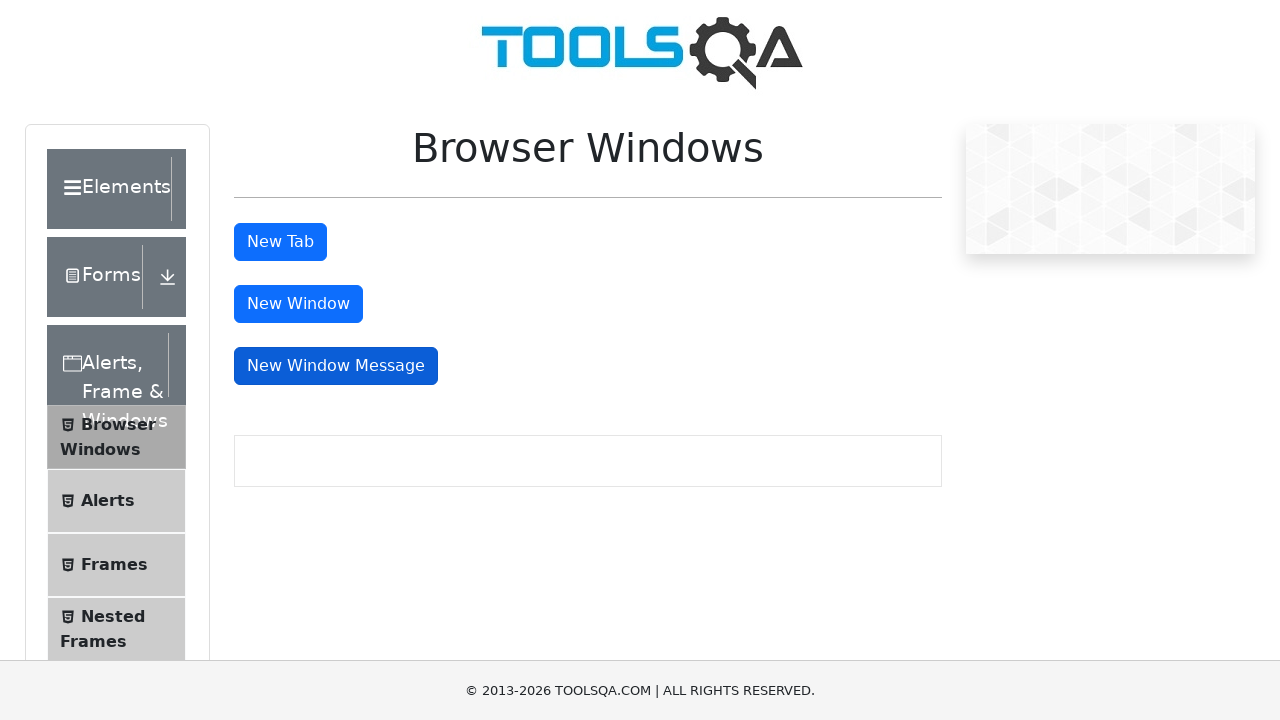